Tests touch-enabled drag by offset by swiping an element 100 pixels right and 50 pixels down

Starting URL: https://jqueryui.com/resources/demos/draggable/default.html

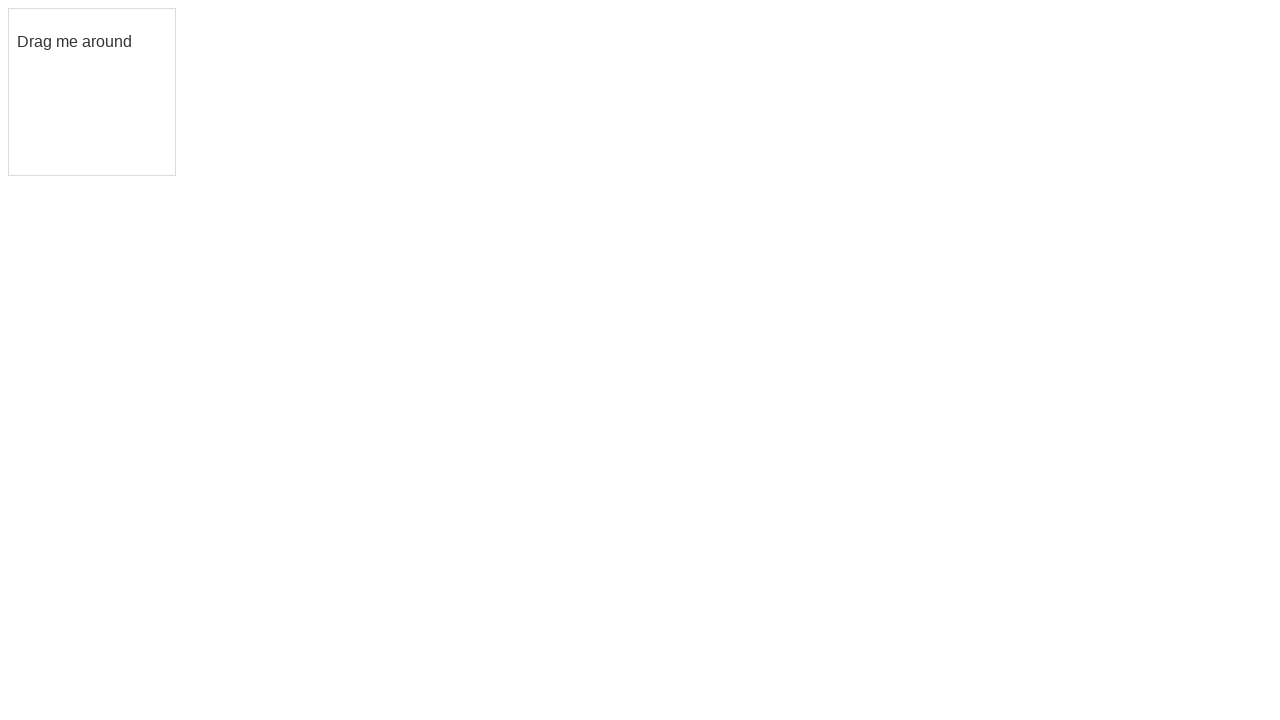

Located the draggable element with id 'draggable'
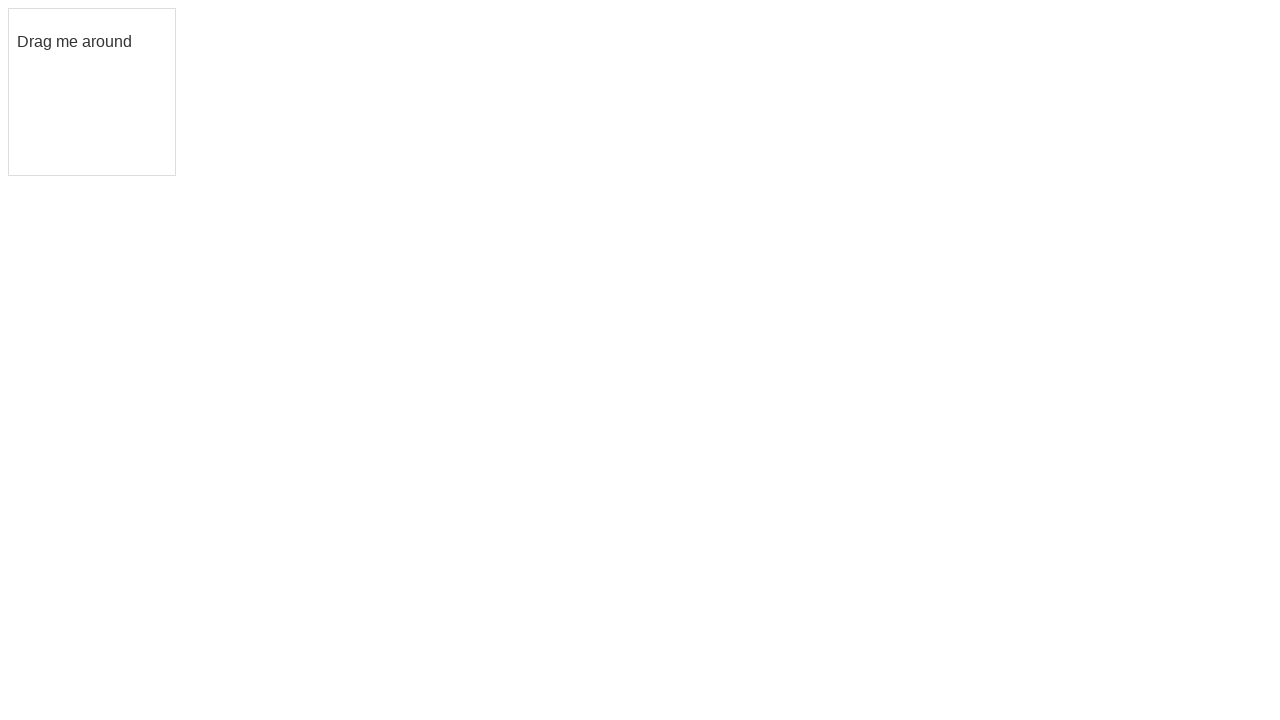

Retrieved bounding box of draggable element
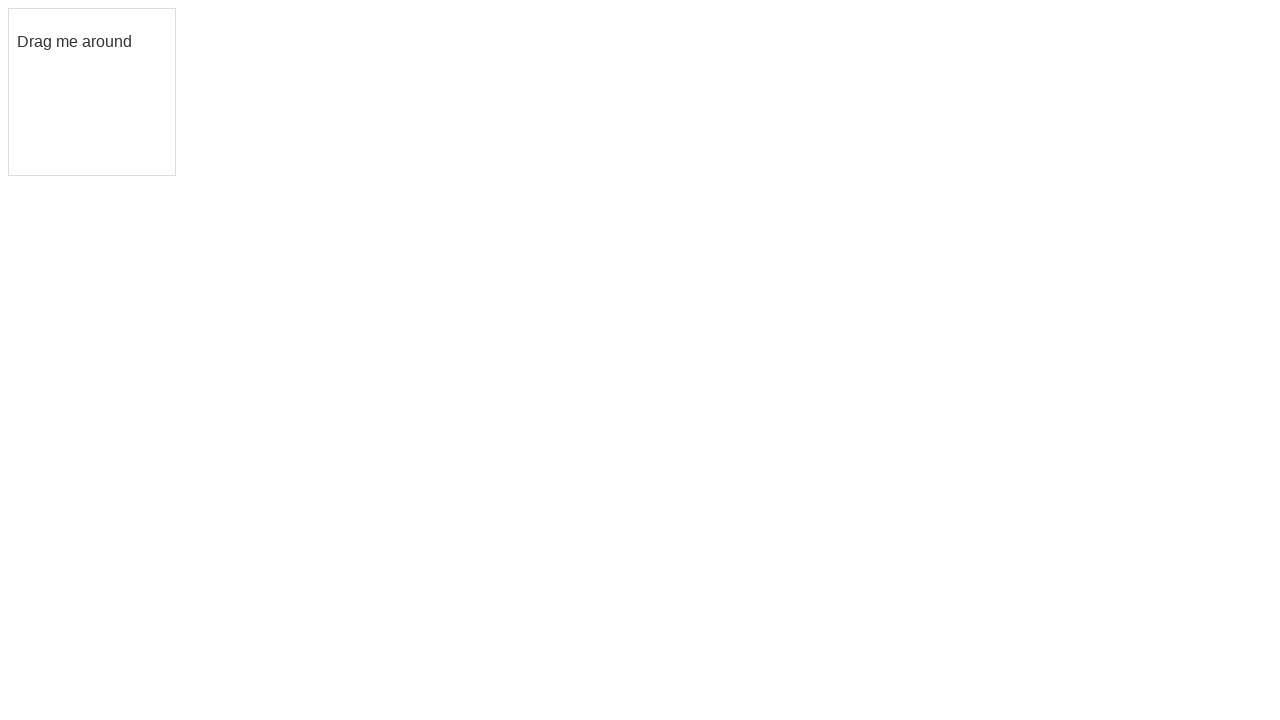

Moved mouse to center of draggable element at (92, 92)
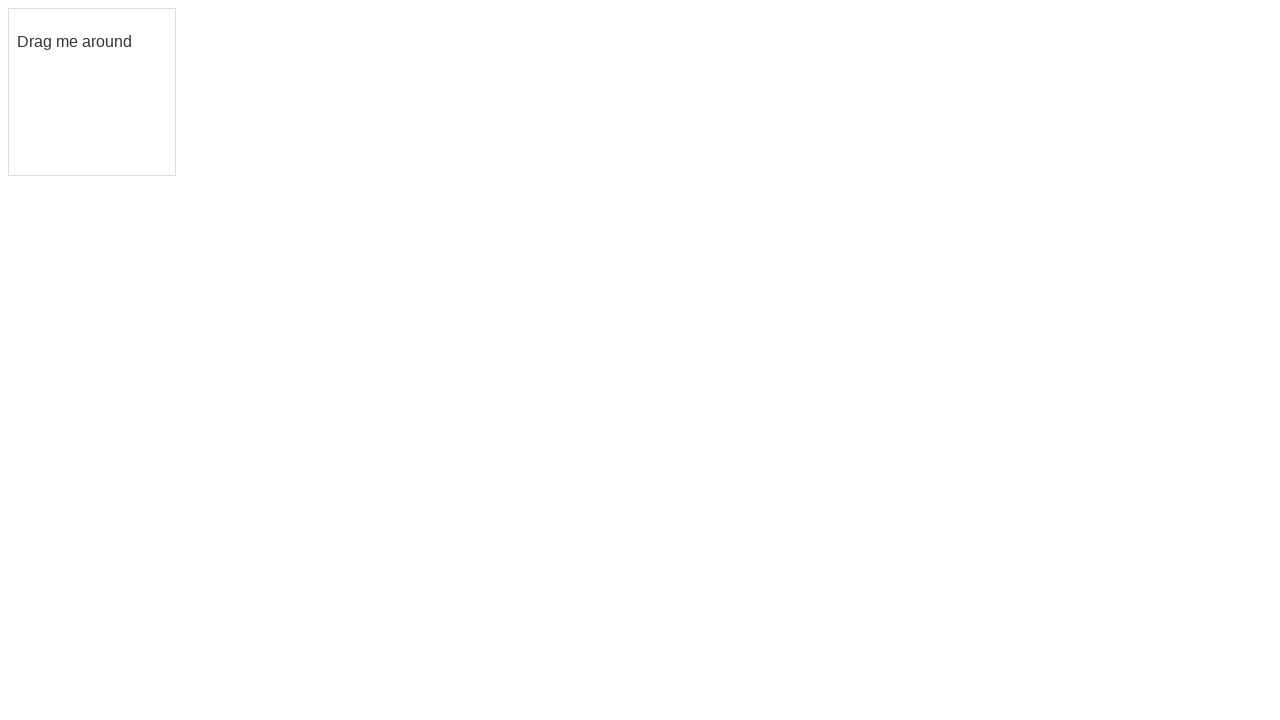

Pressed mouse button down to initiate drag at (92, 92)
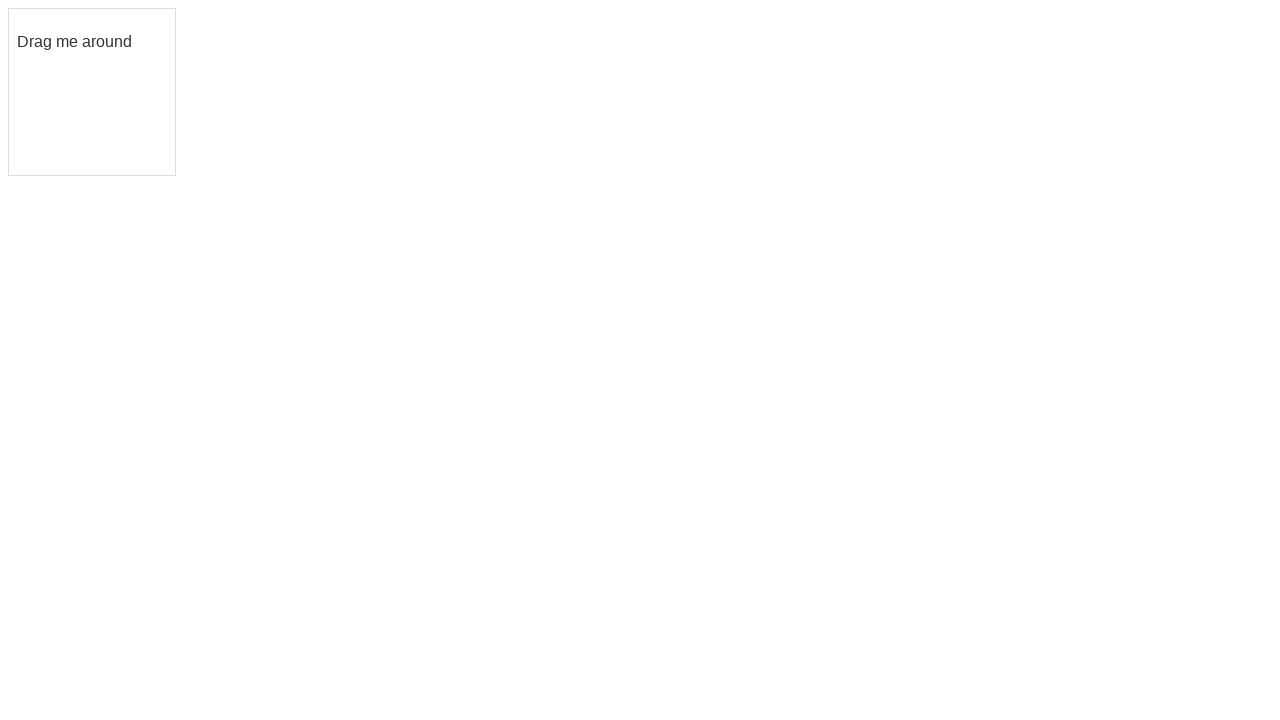

Dragged element 100 pixels right and 50 pixels down at (192, 142)
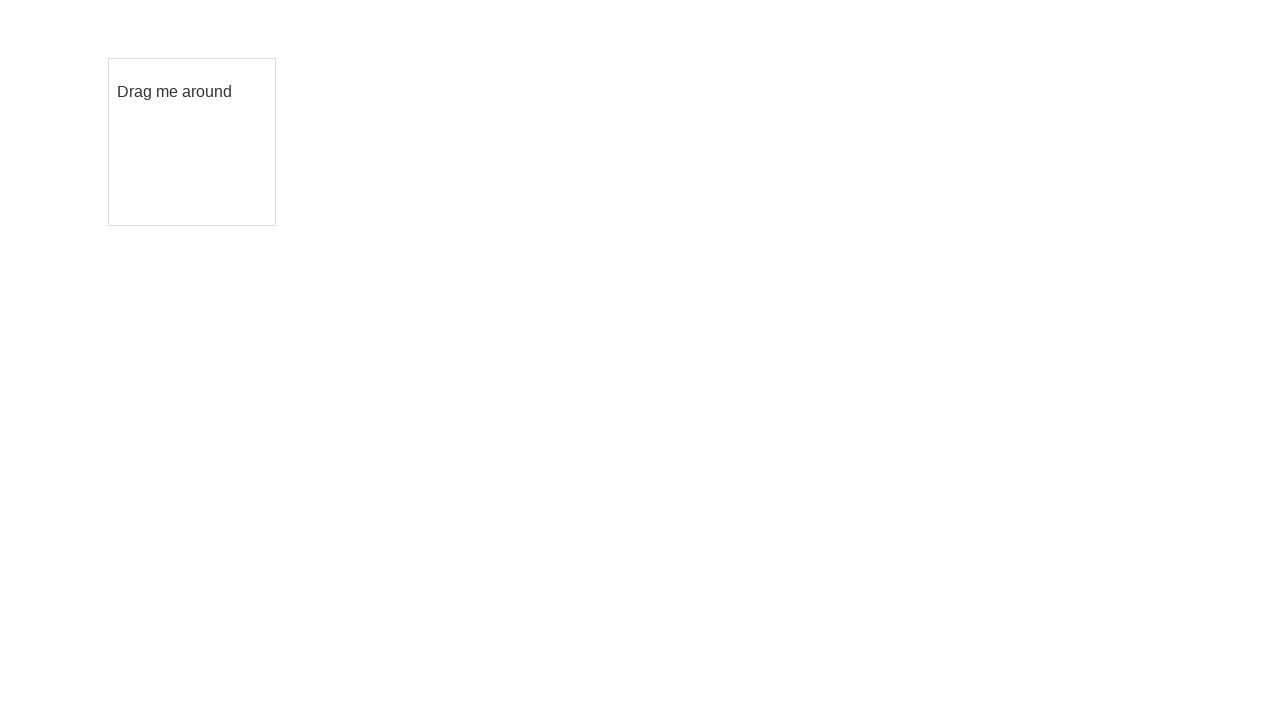

Released mouse button to complete drag and drop at (192, 142)
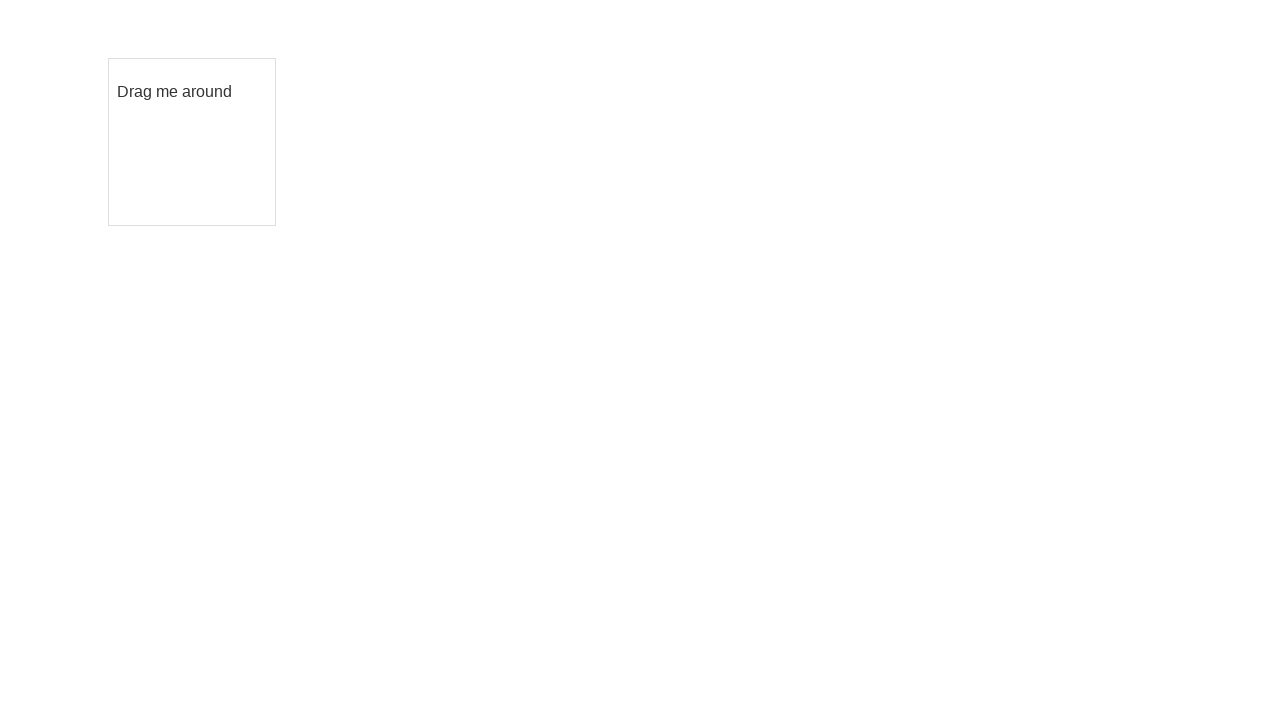

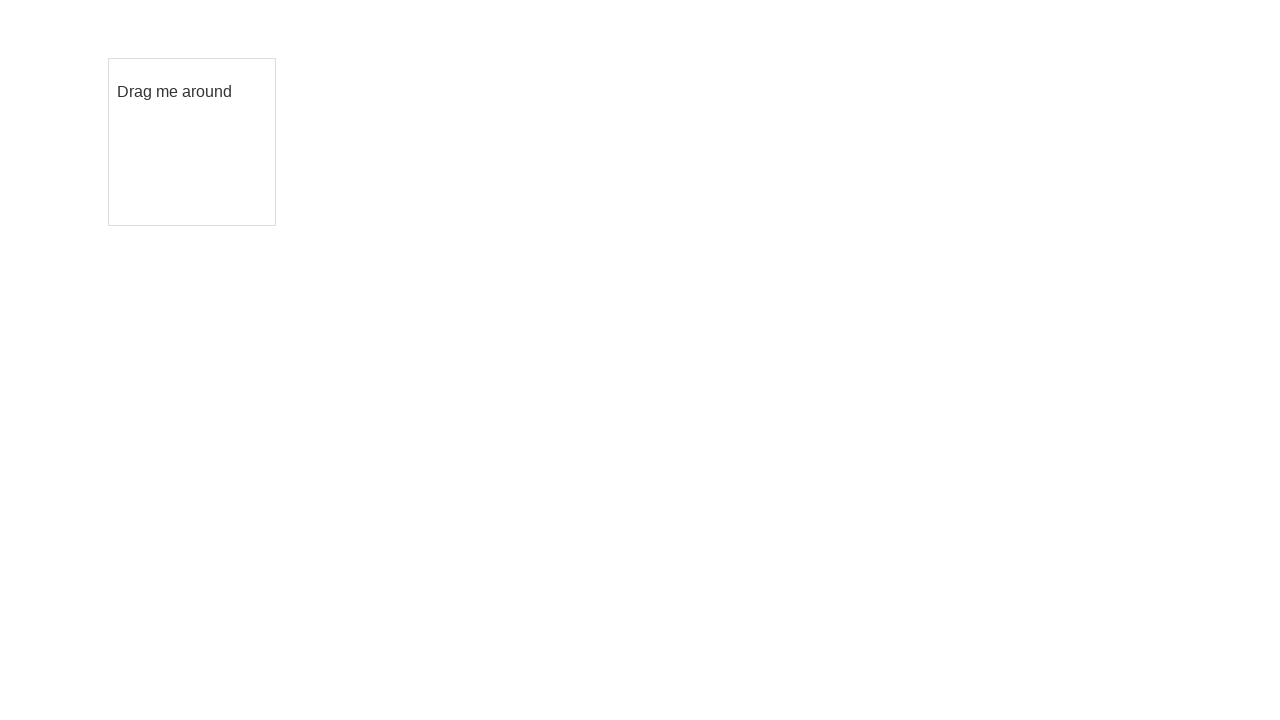